Interacts with a multi-select dropdown on a form page, retrieving options and selecting specific values

Starting URL: https://demoqa.com/automation-practice-form/

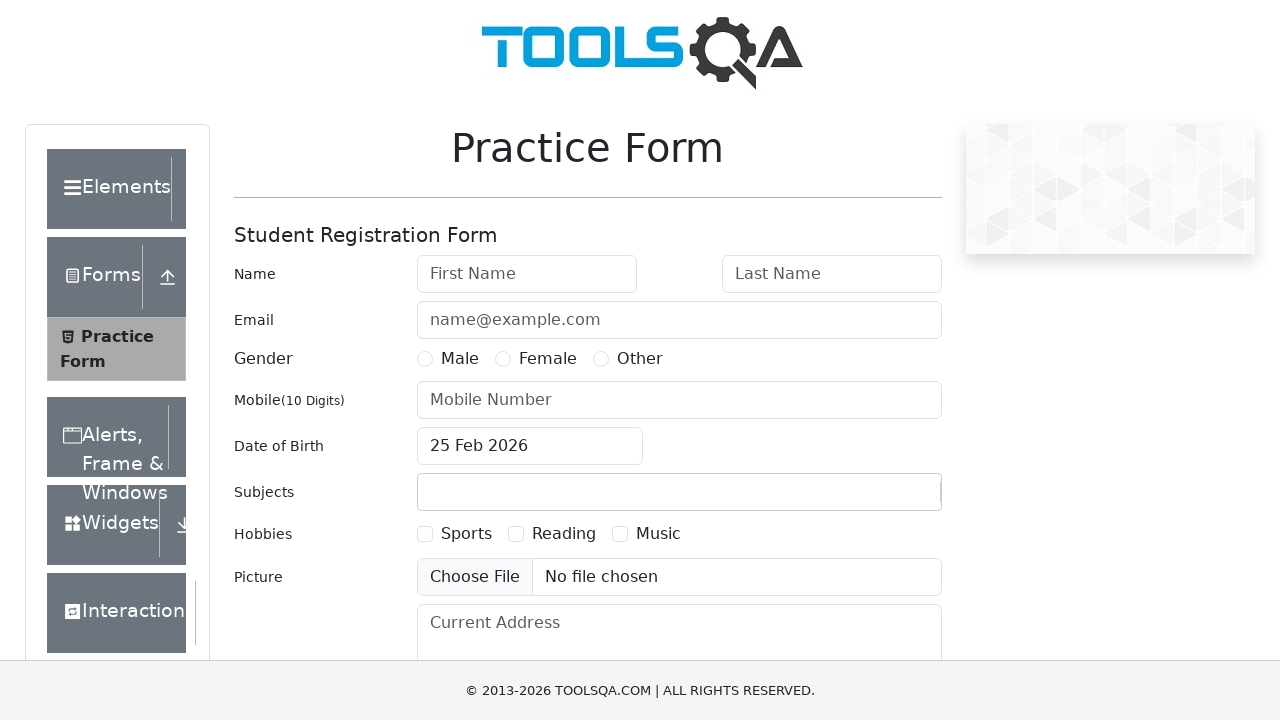

Located multi-select dropdown element with id 'continentsmultiple'
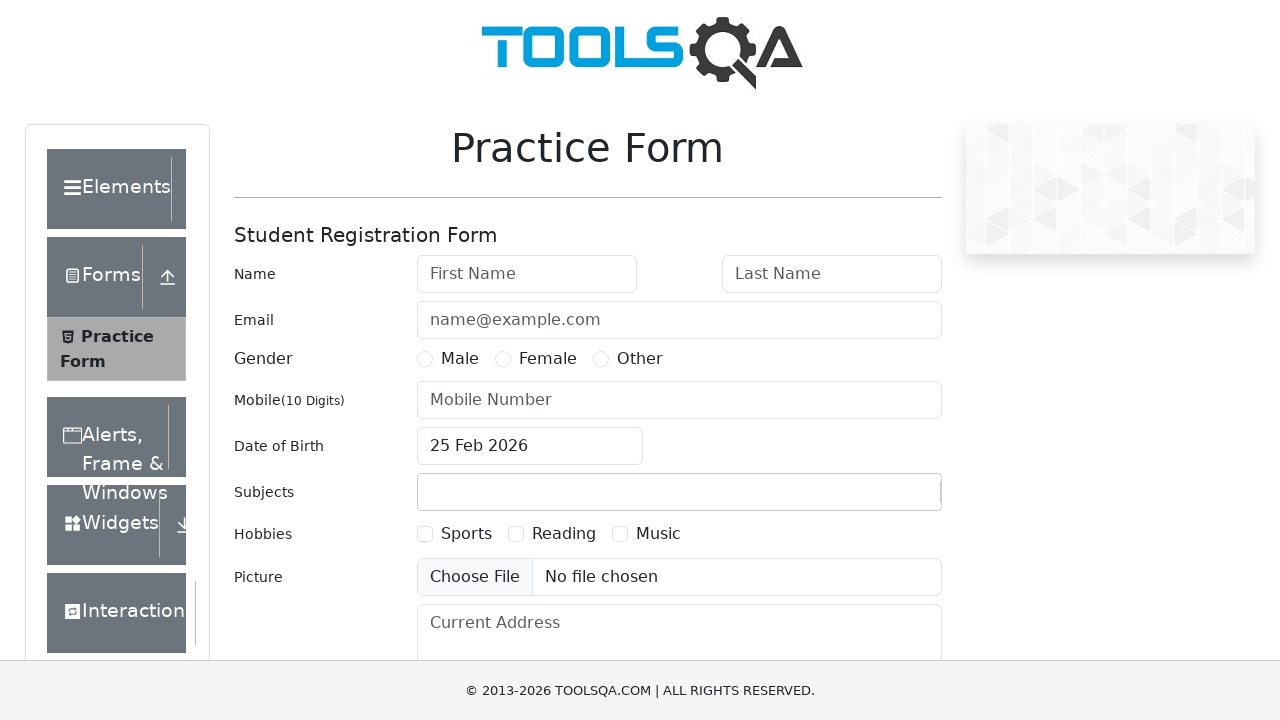

Retrieved all options from the multi-select dropdown
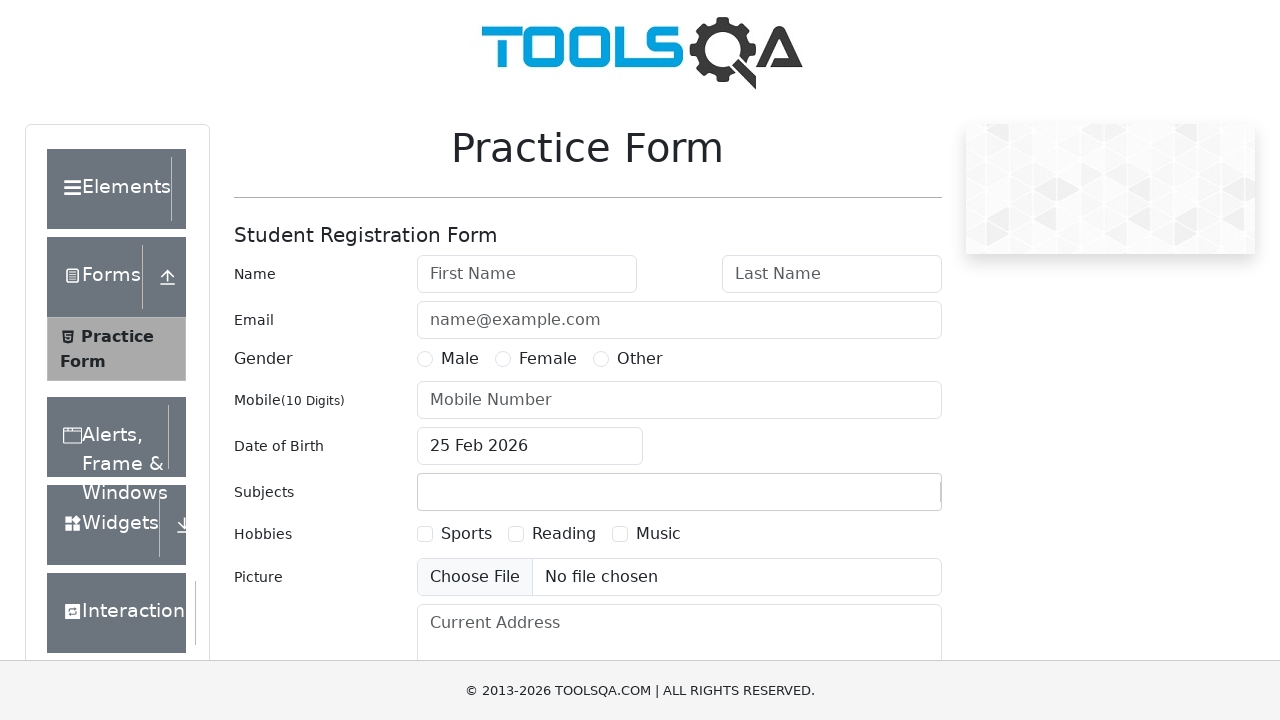

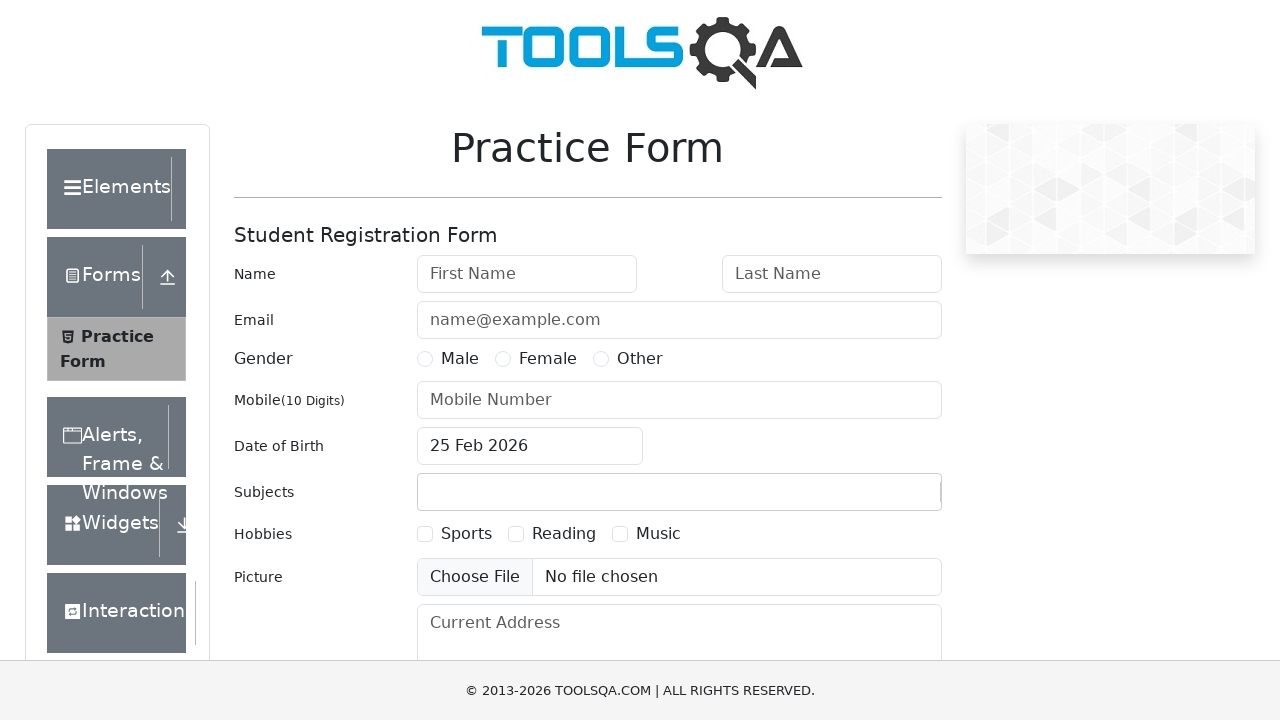